Navigates to Python.org homepage and verifies that event information elements are present and accessible

Starting URL: https://www.python.org

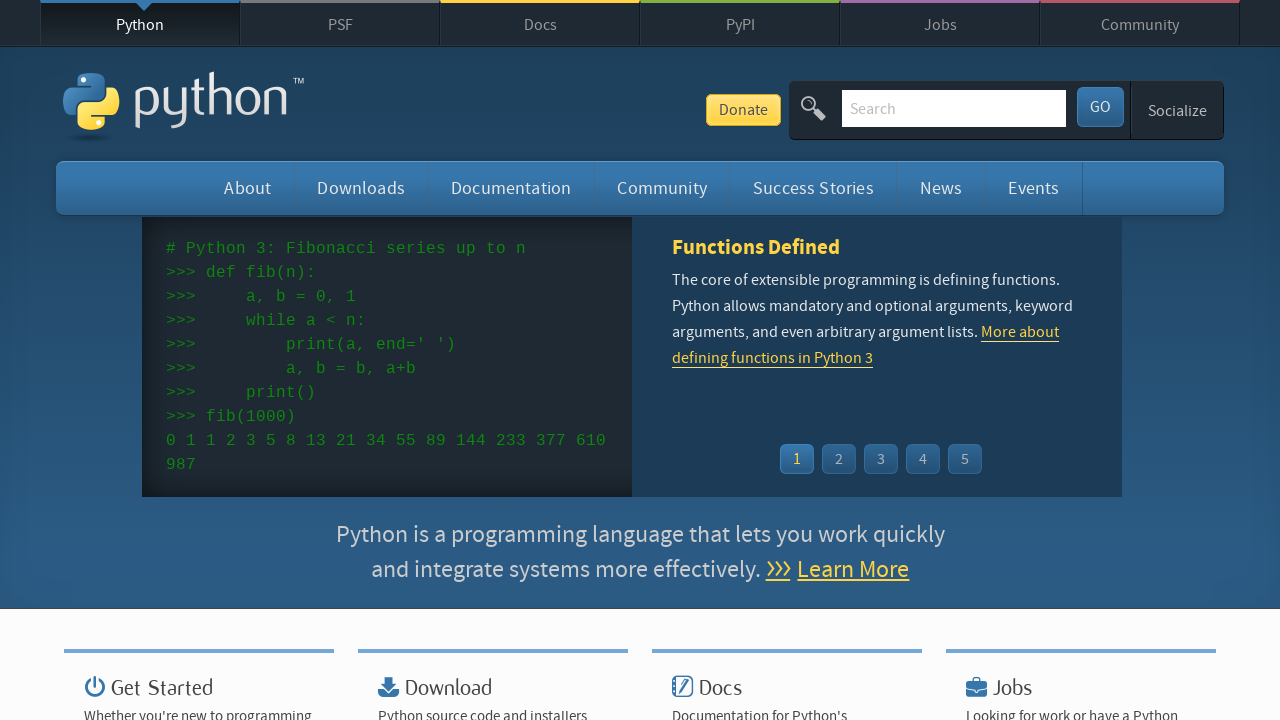

Navigated to Python.org homepage
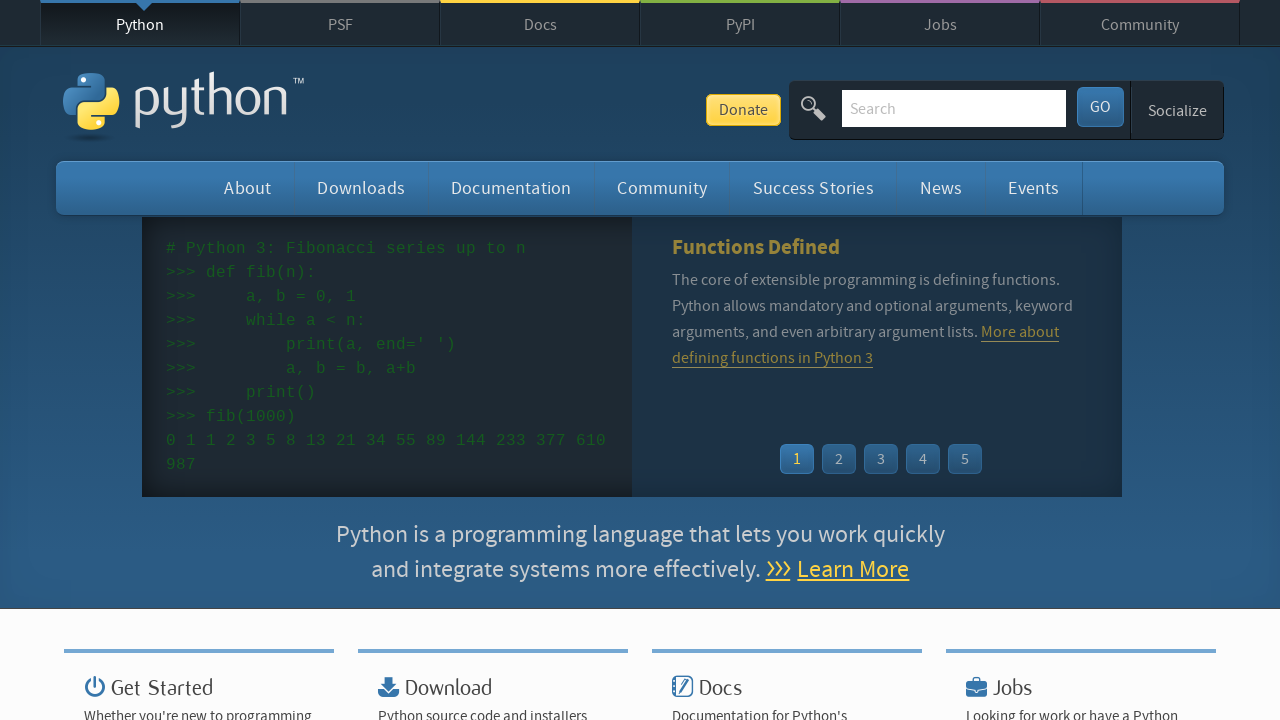

Event widget element is present and loaded
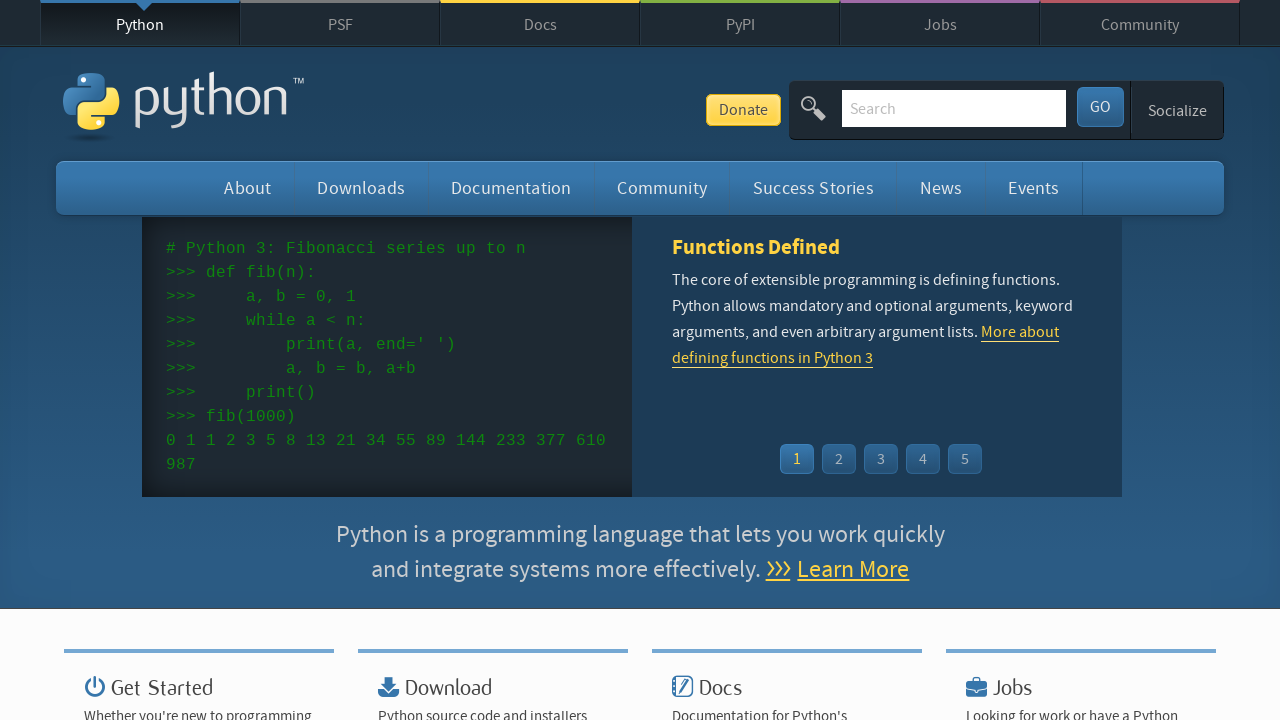

Event time elements are present and accessible
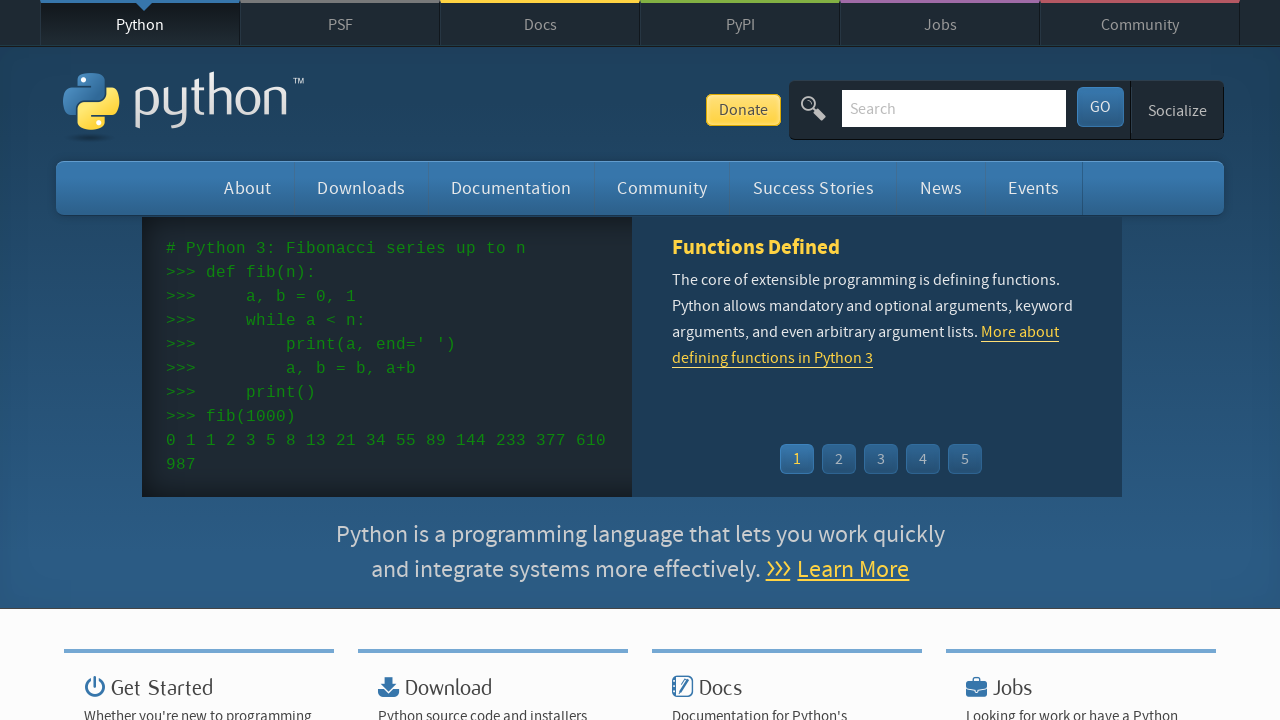

Event name/link elements are present and accessible
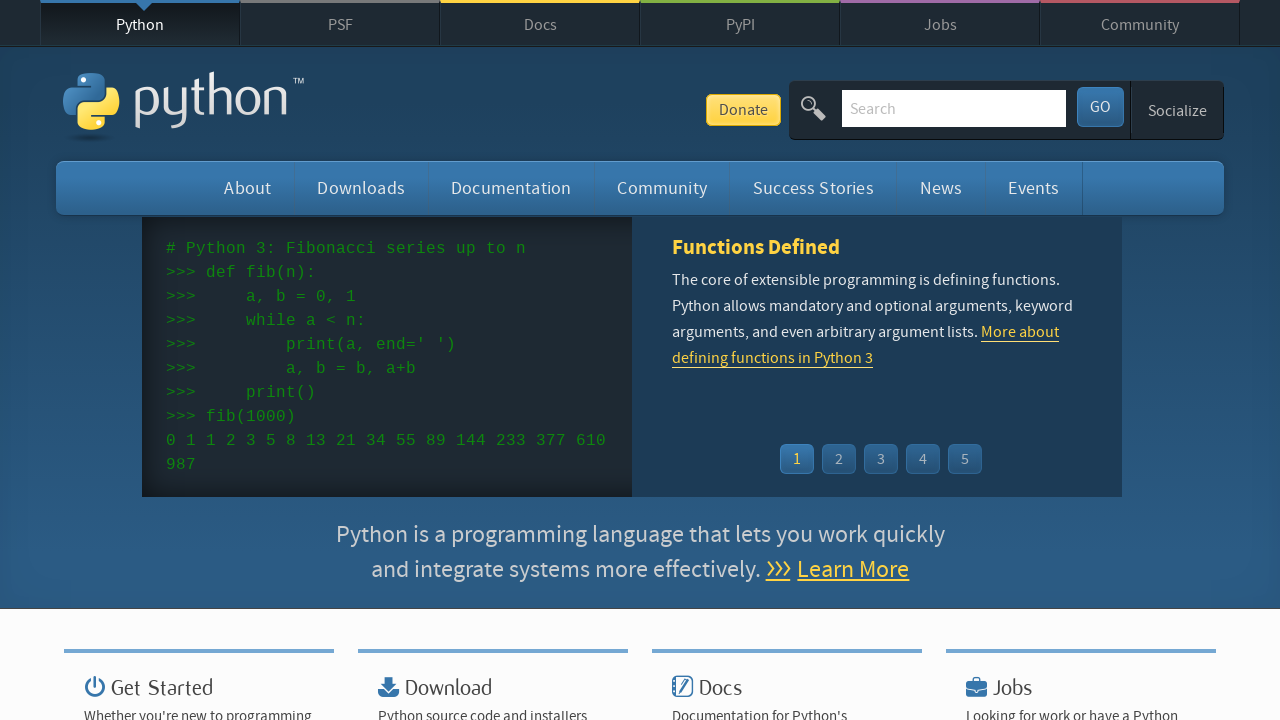

Python logo element is present and visible
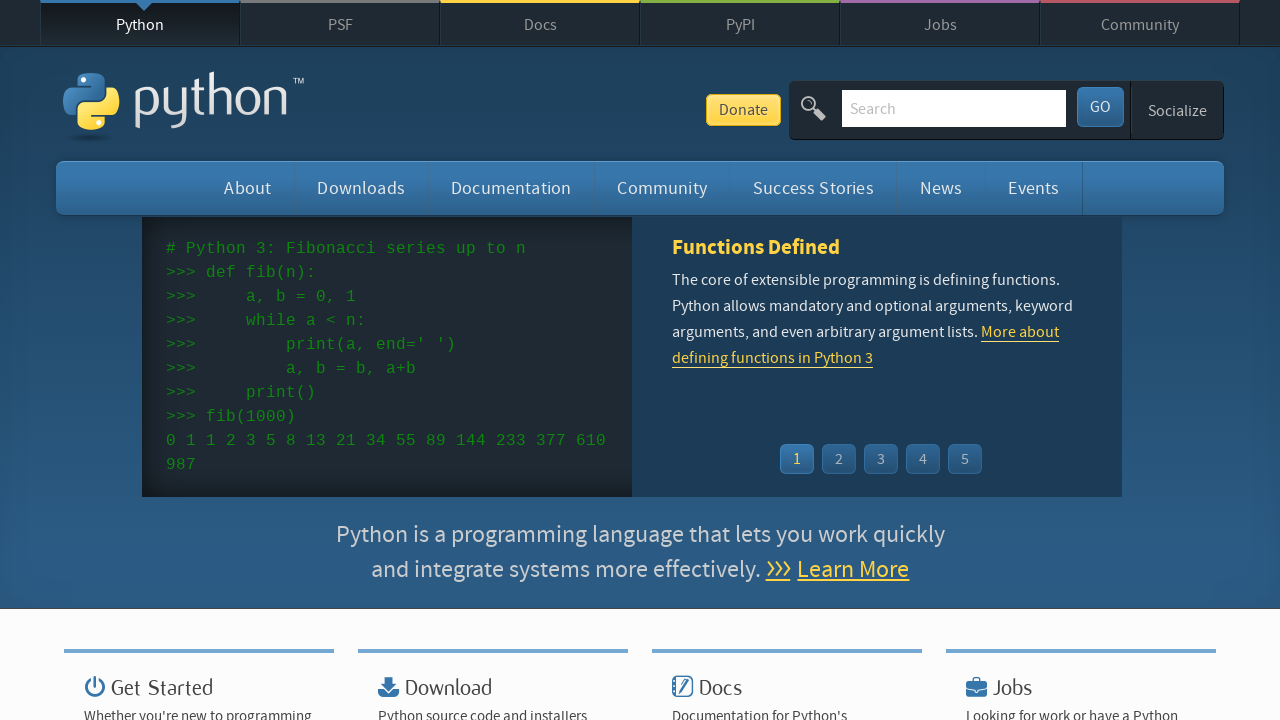

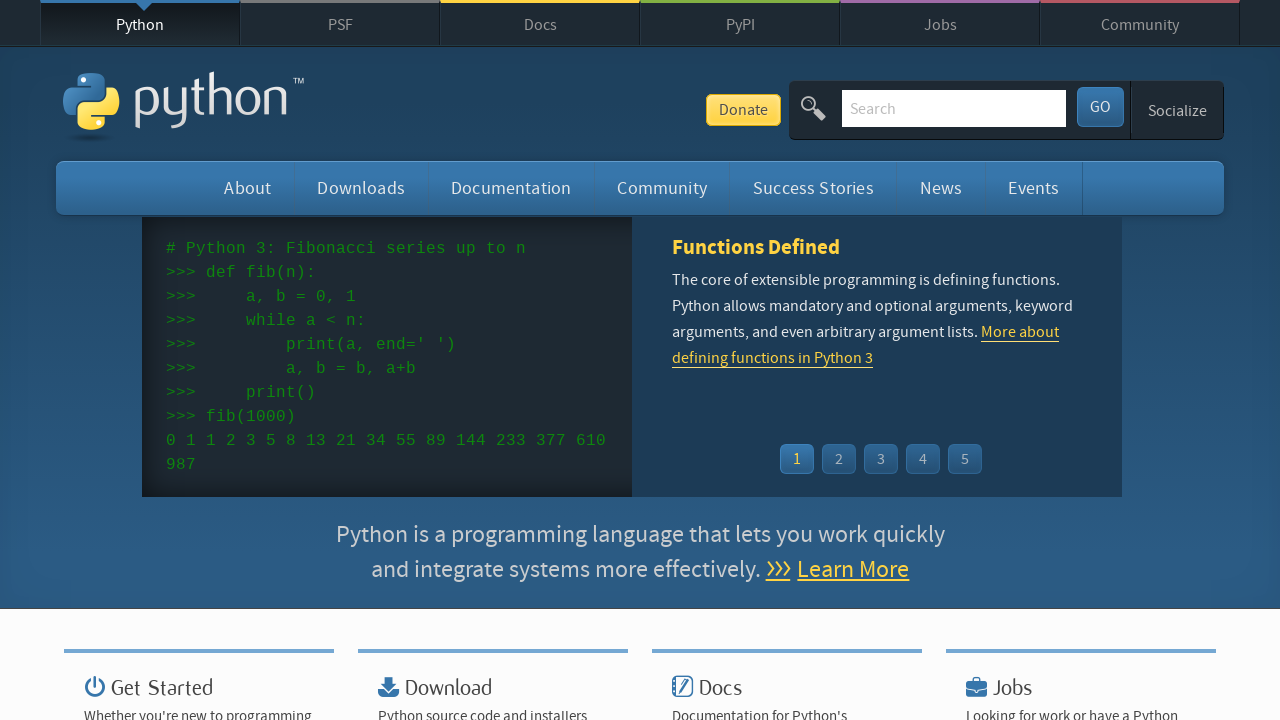